Tests filtering to display only active (not completed) todo items

Starting URL: https://demo.playwright.dev/todomvc

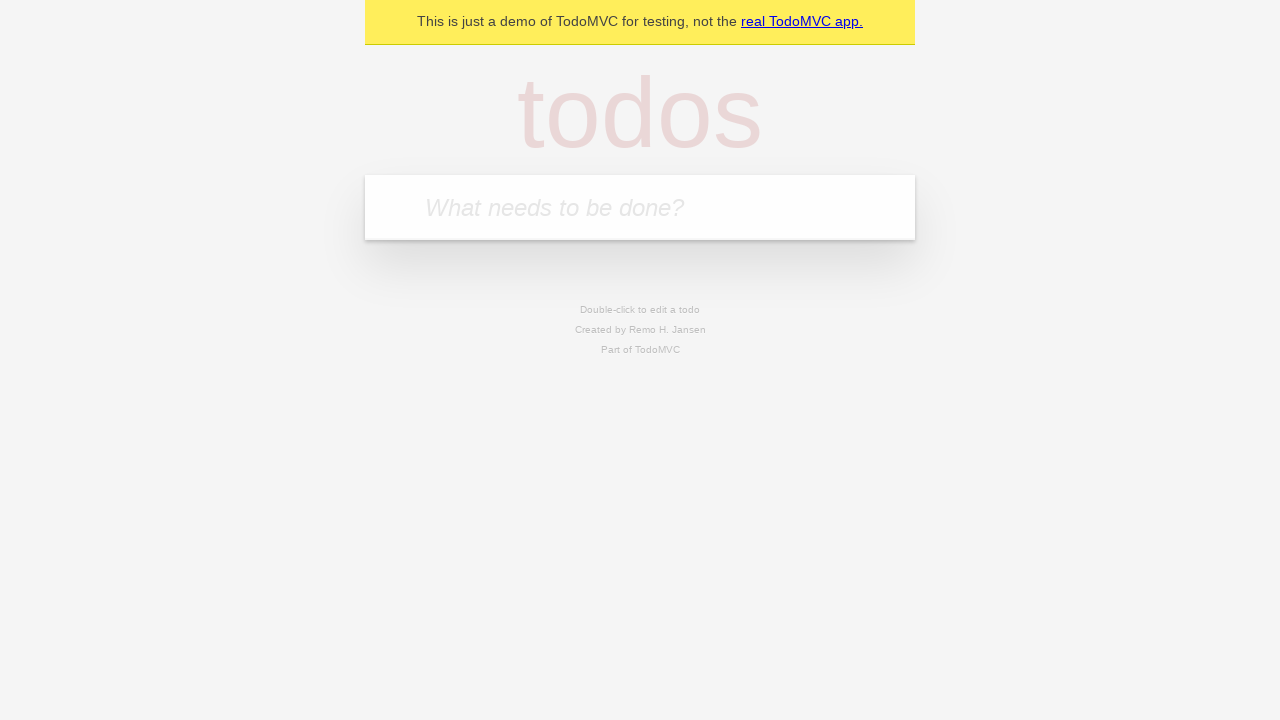

Filled todo input with 'buy some cheese' on internal:attr=[placeholder="What needs to be done?"i]
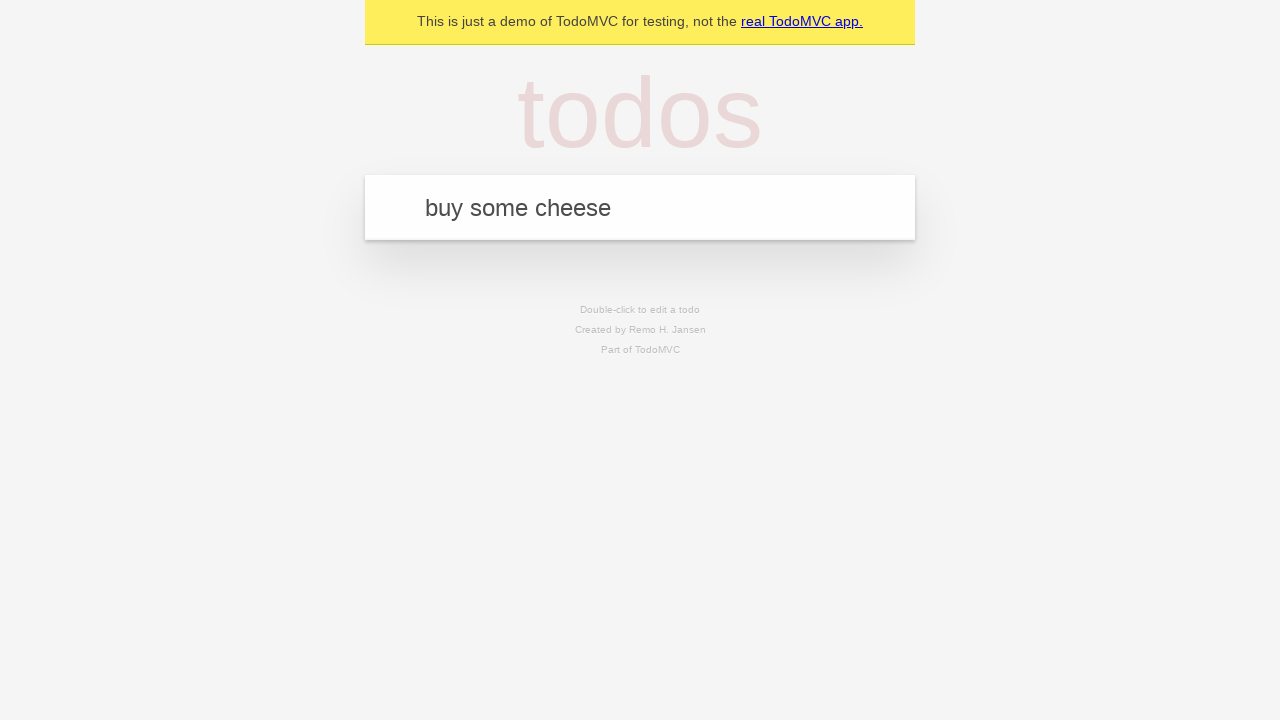

Pressed Enter to create todo 'buy some cheese' on internal:attr=[placeholder="What needs to be done?"i]
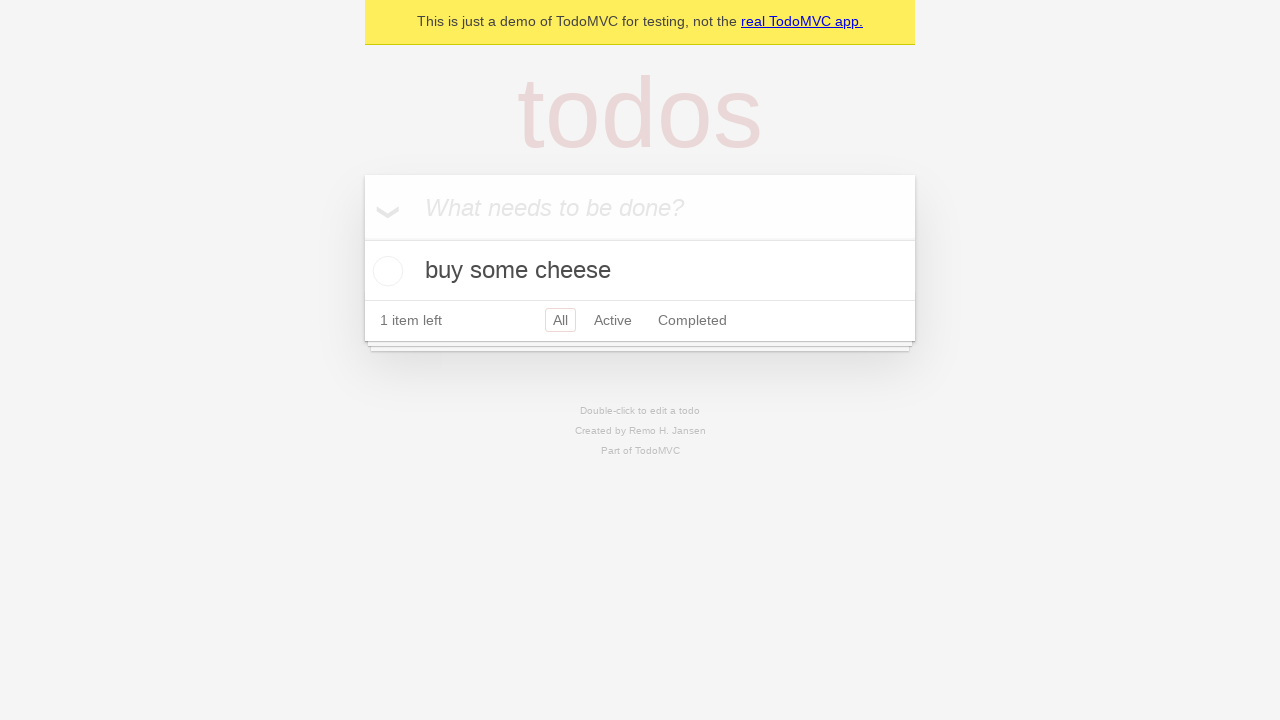

Filled todo input with 'feed the cat' on internal:attr=[placeholder="What needs to be done?"i]
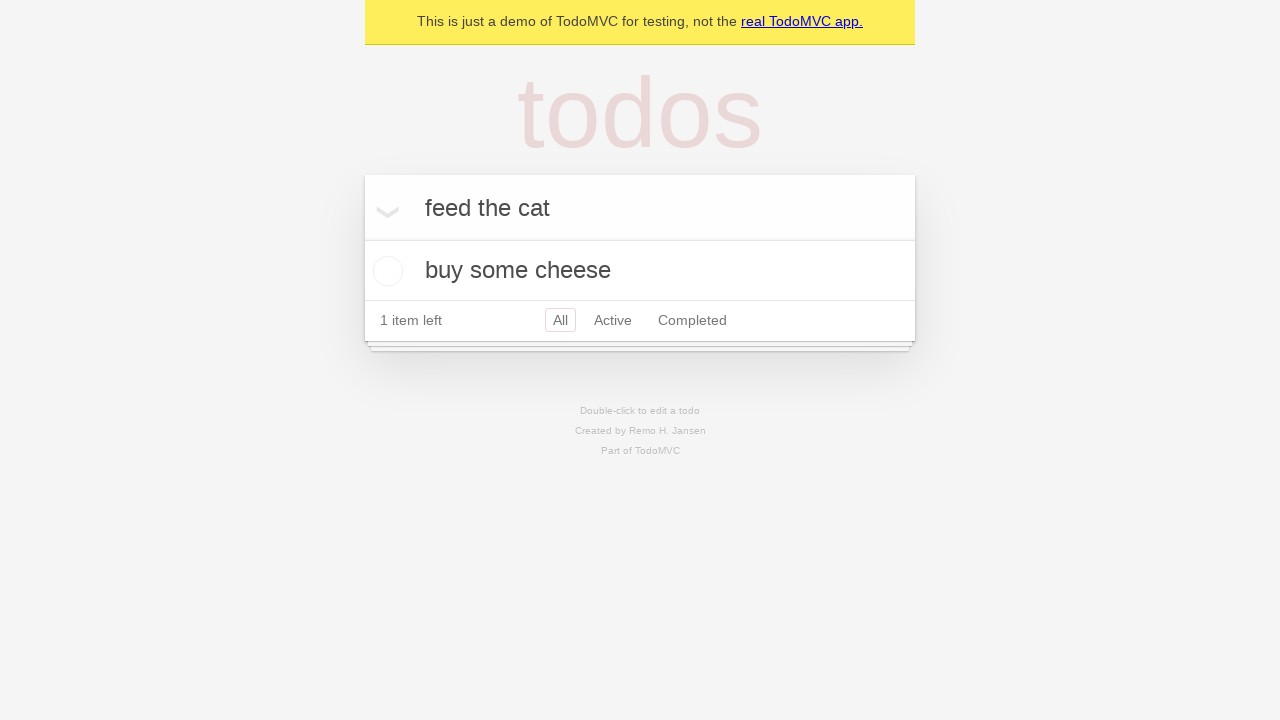

Pressed Enter to create todo 'feed the cat' on internal:attr=[placeholder="What needs to be done?"i]
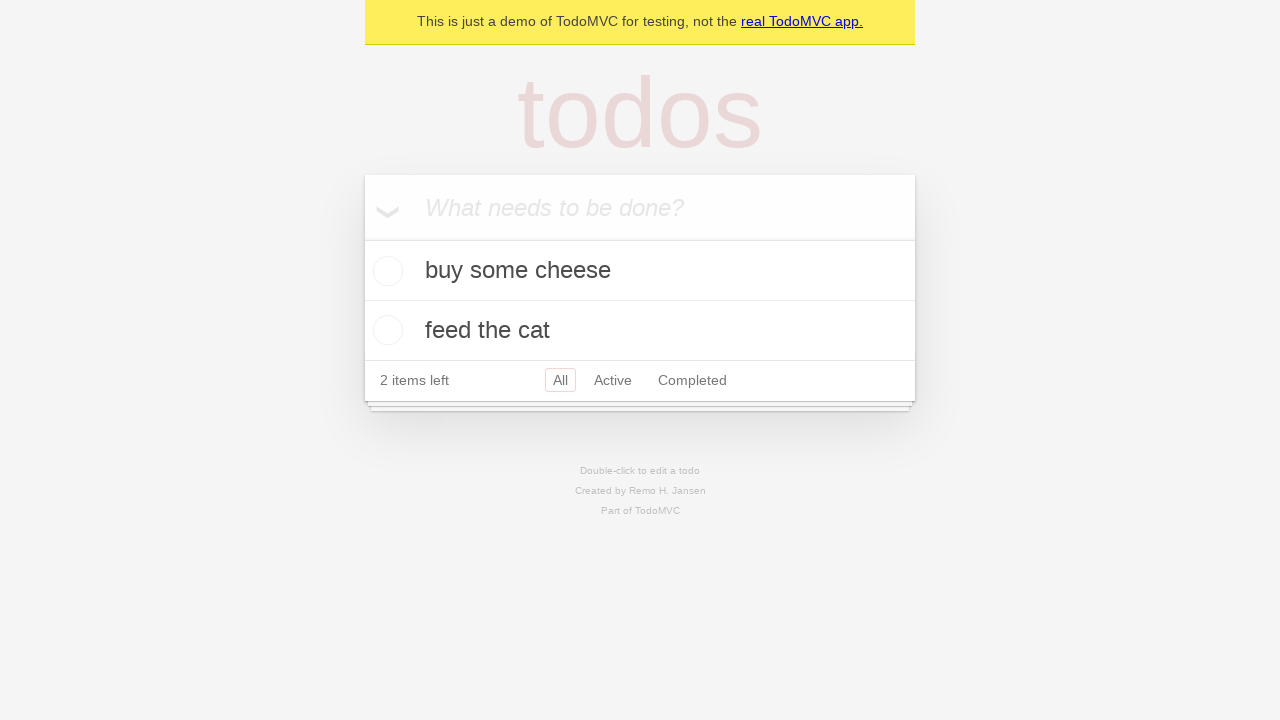

Filled todo input with 'book a doctors appointment' on internal:attr=[placeholder="What needs to be done?"i]
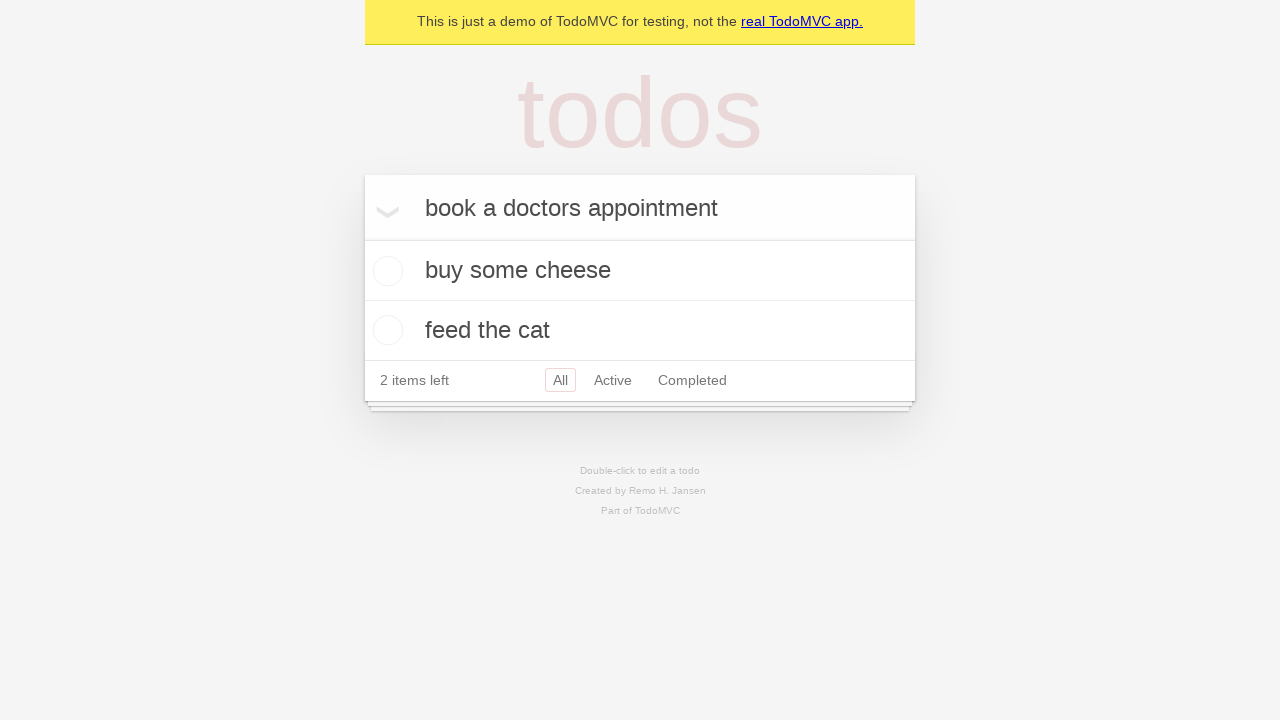

Pressed Enter to create todo 'book a doctors appointment' on internal:attr=[placeholder="What needs to be done?"i]
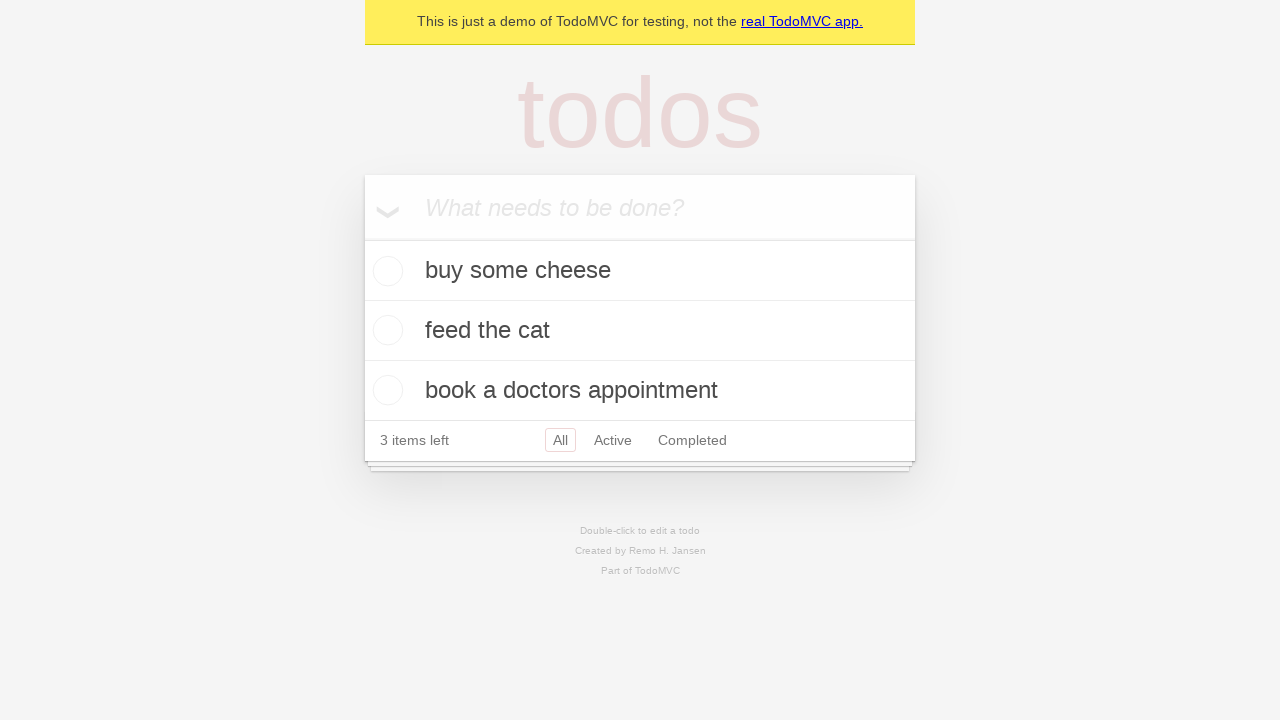

Waited for all three todo items to load
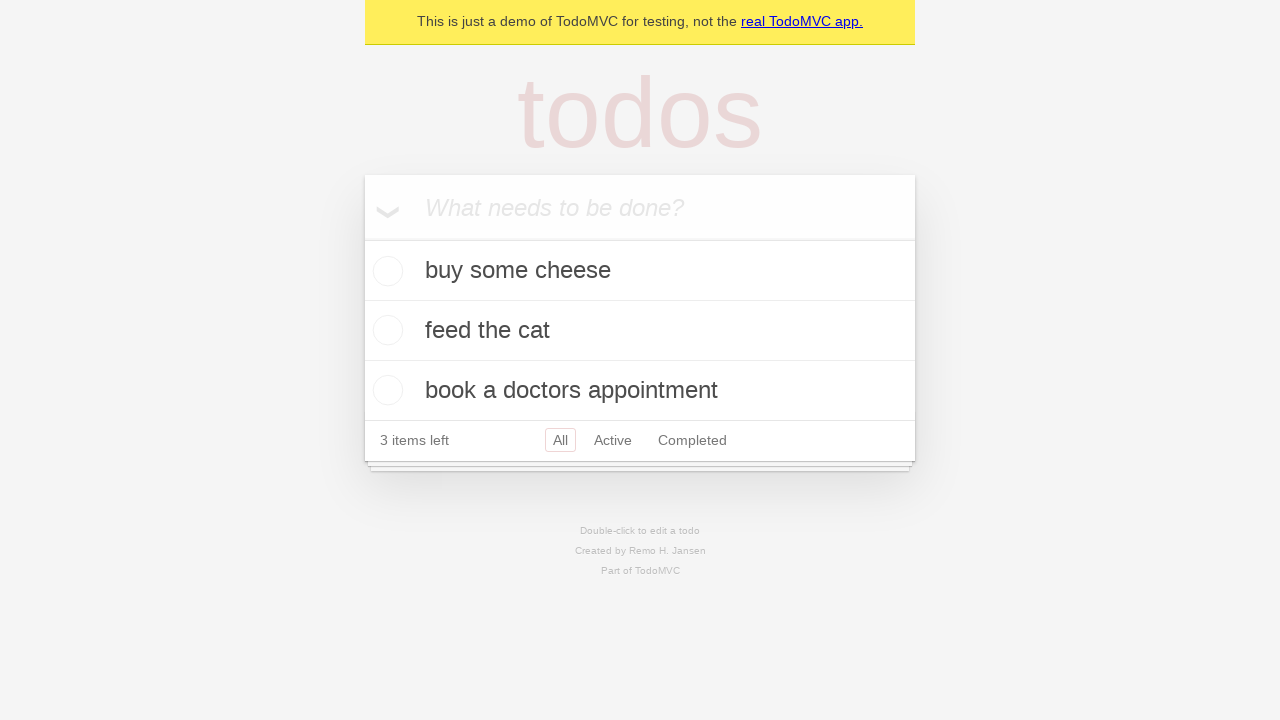

Checked the second todo item as completed at (385, 330) on [data-testid='todo-item'] >> nth=1 >> internal:role=checkbox
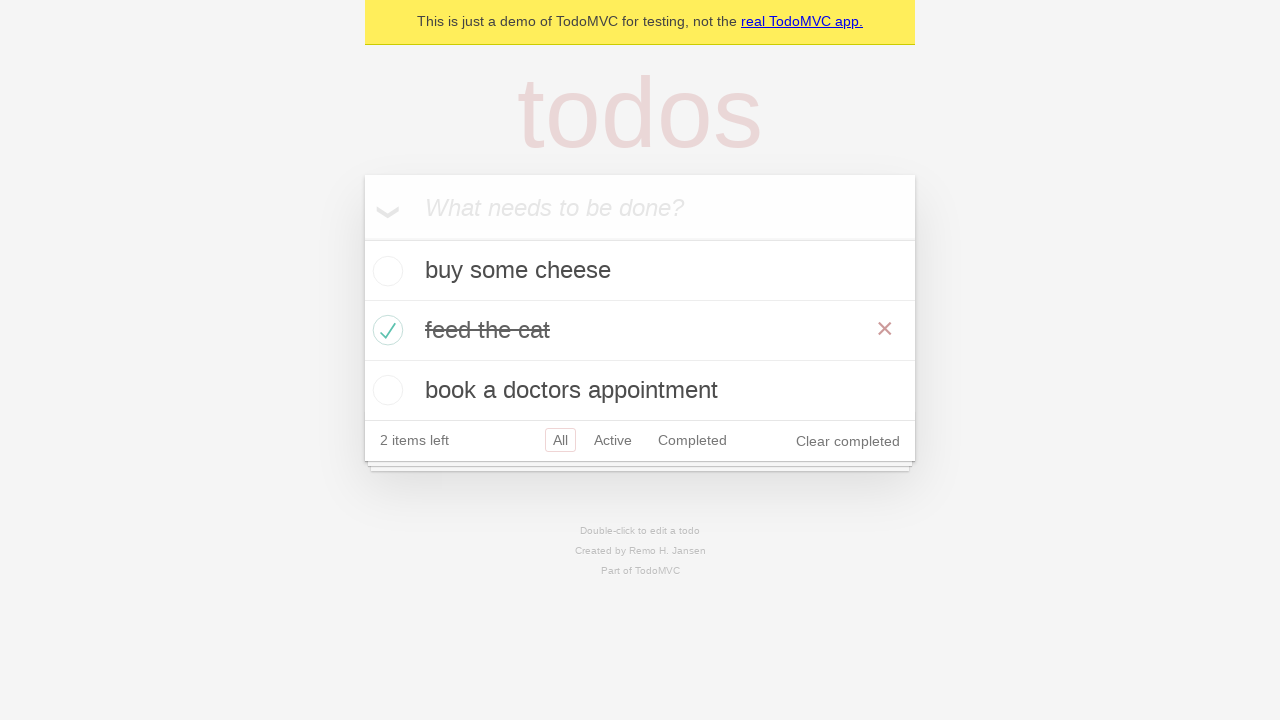

Clicked Active filter to display only active (uncompleted) items at (613, 440) on internal:role=link[name="Active"i]
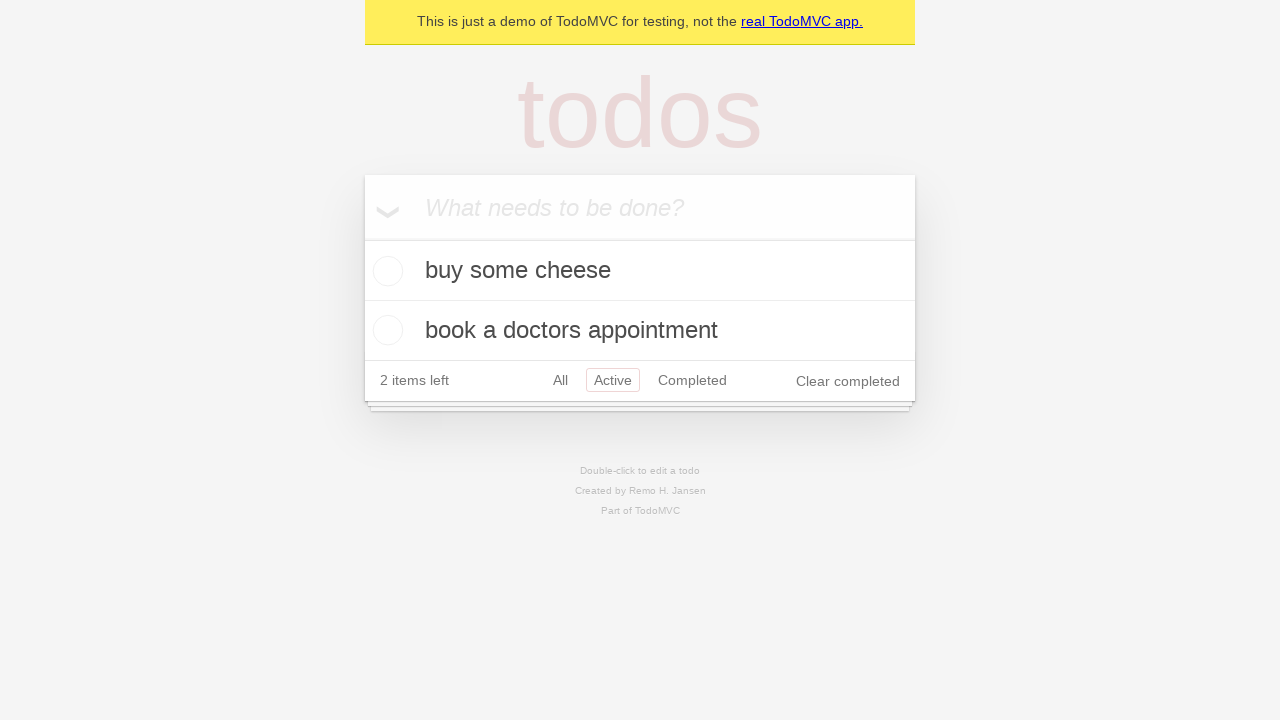

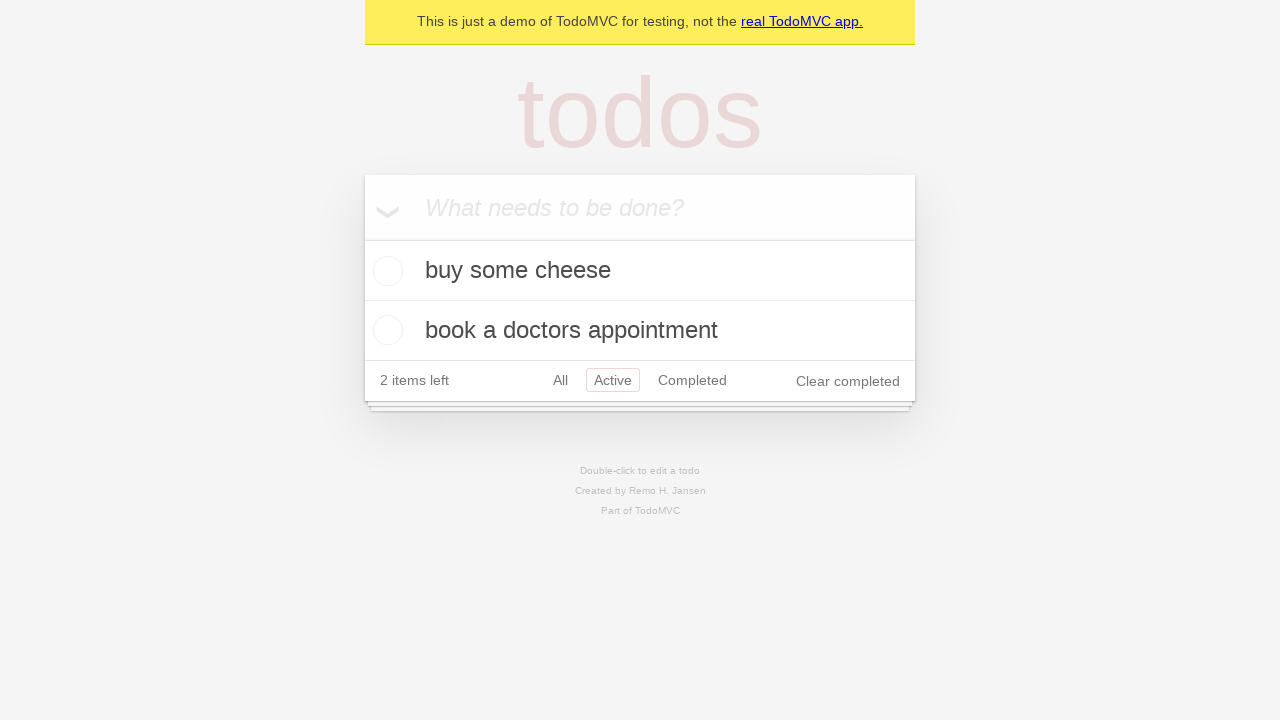